Demonstrates drag and drop by offset action from a draggable element to a specific offset position

Starting URL: https://crossbrowsertesting.github.io/drag-and-drop

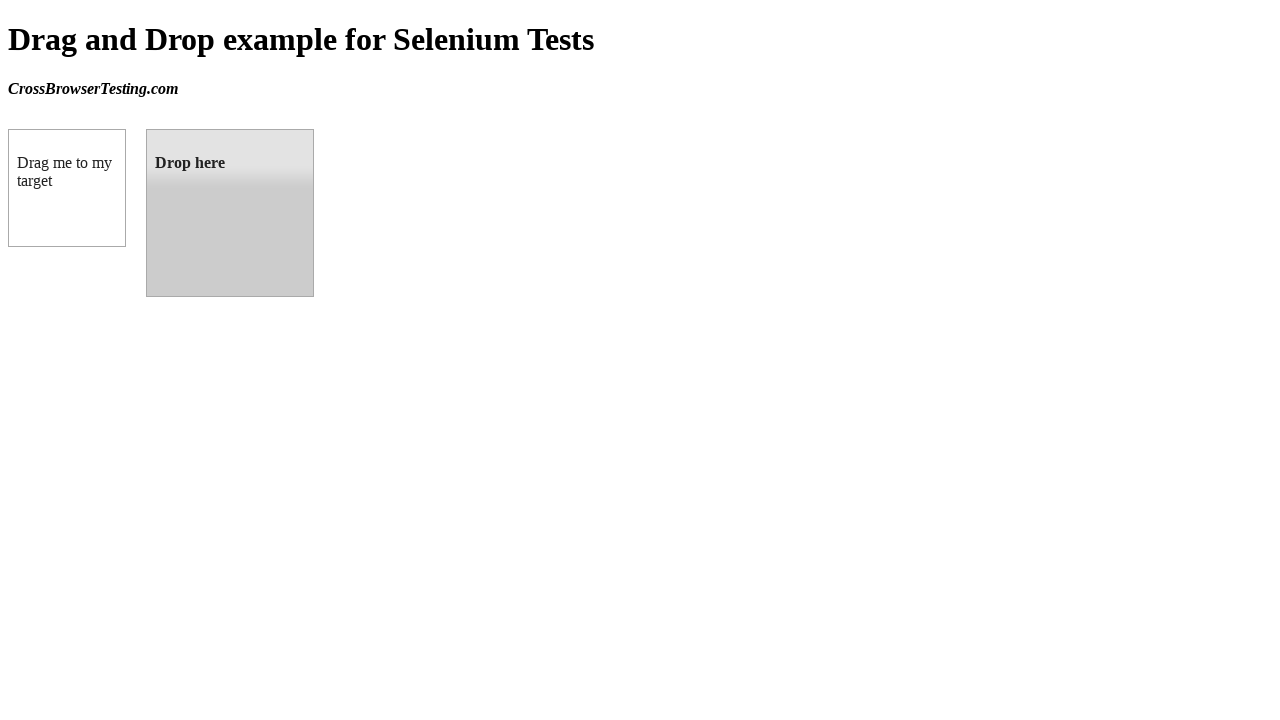

Located draggable source element
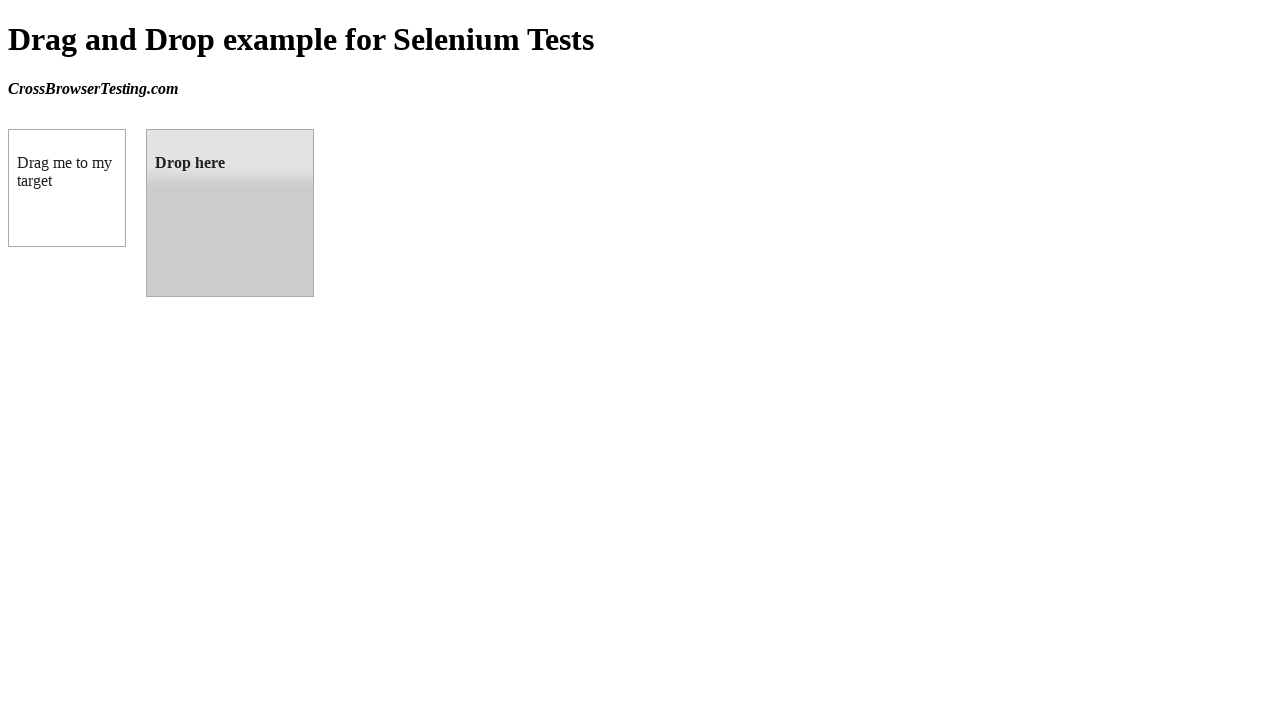

Located droppable target element
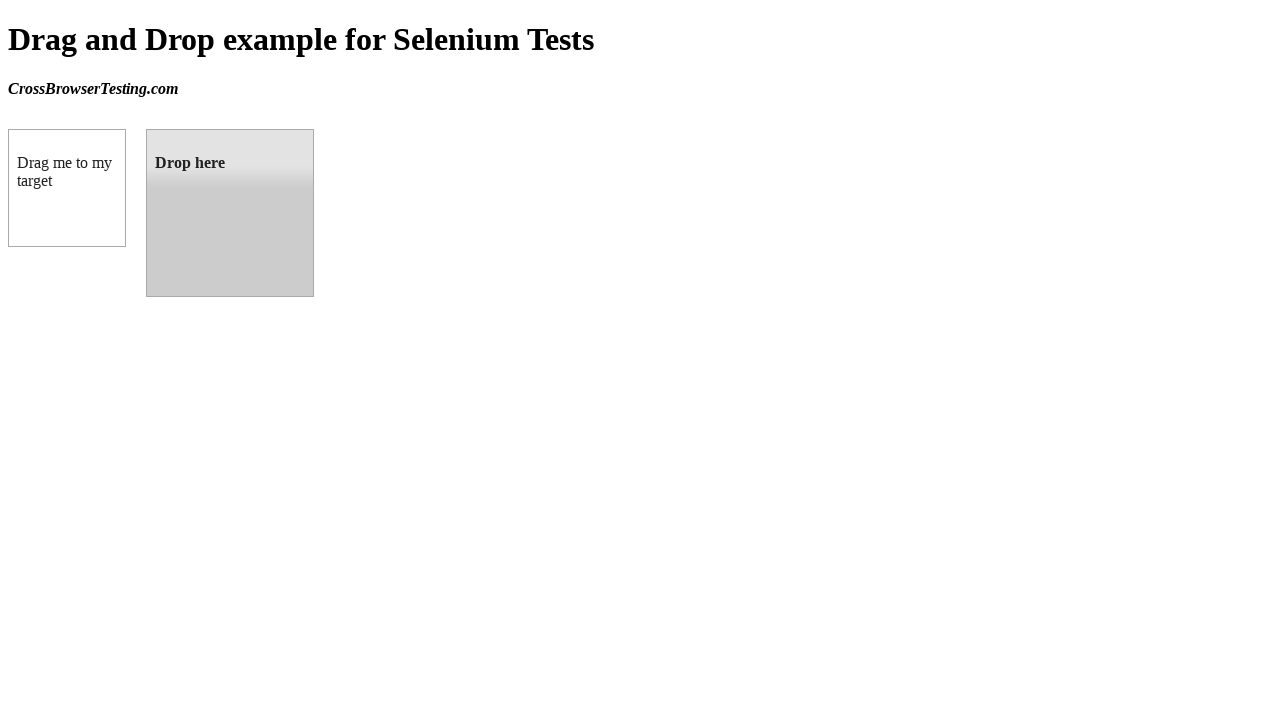

Retrieved bounding box of target element
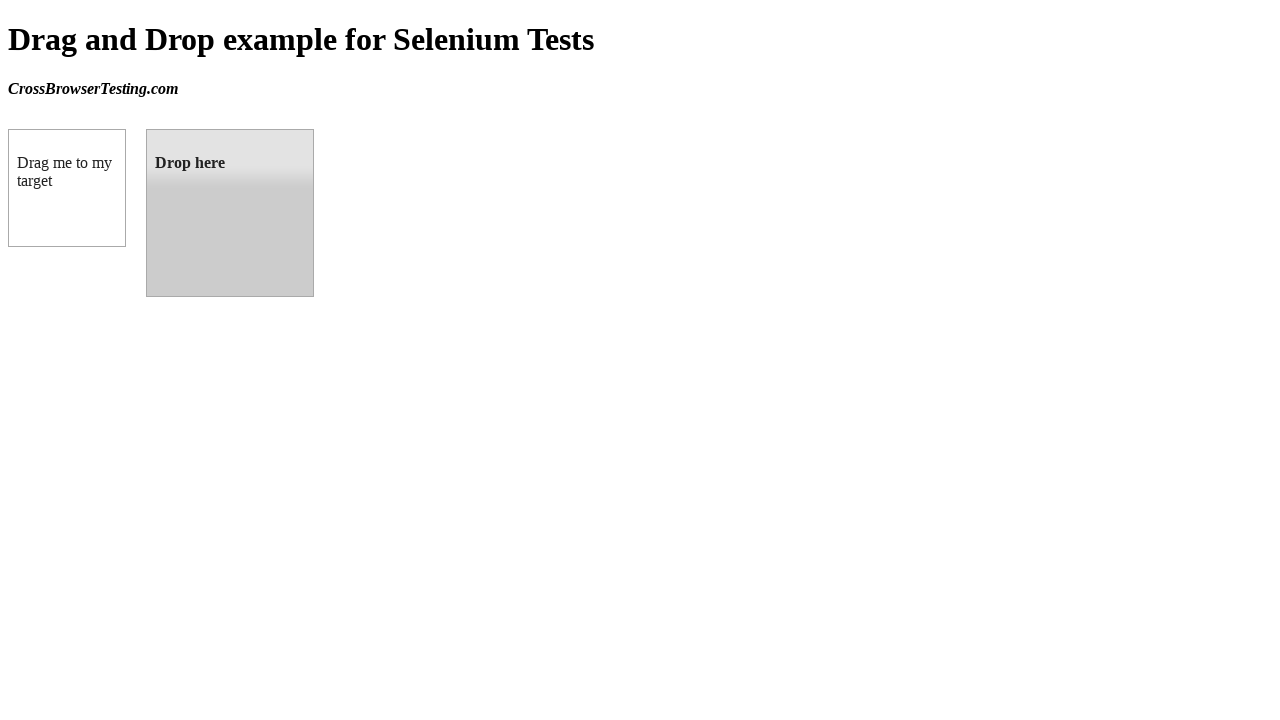

Dragged source element to target element position at (230, 213)
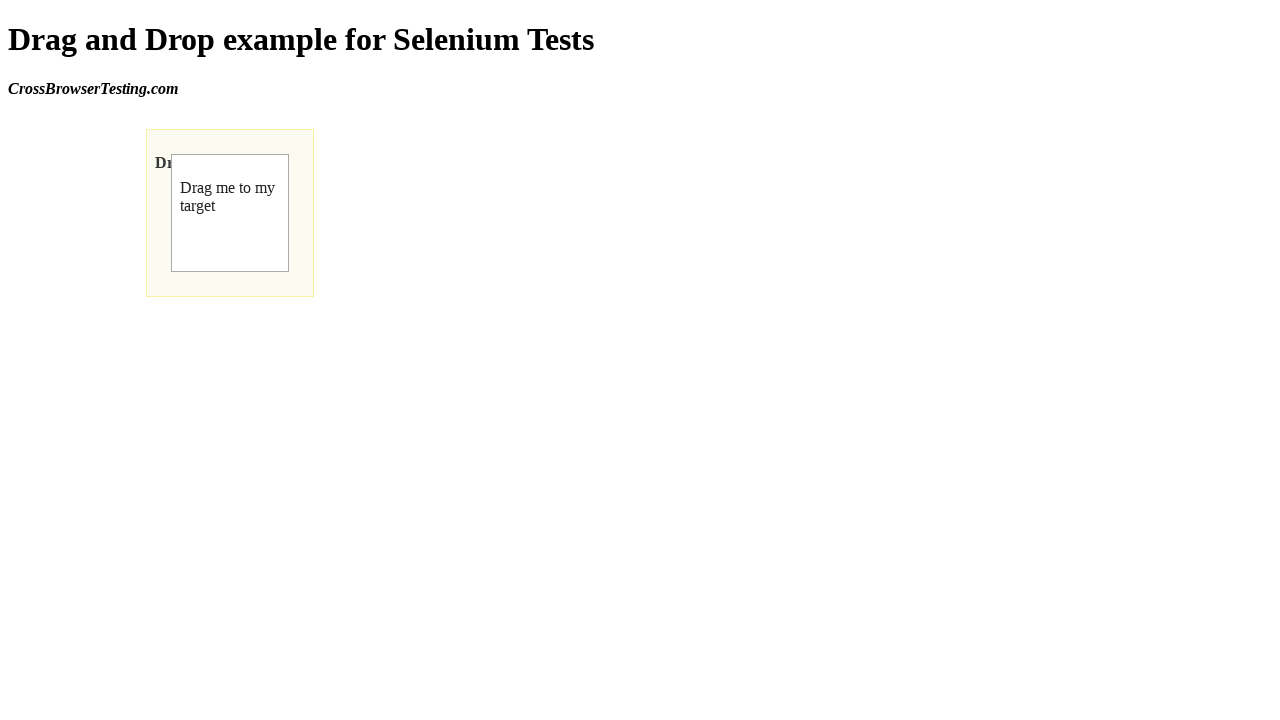

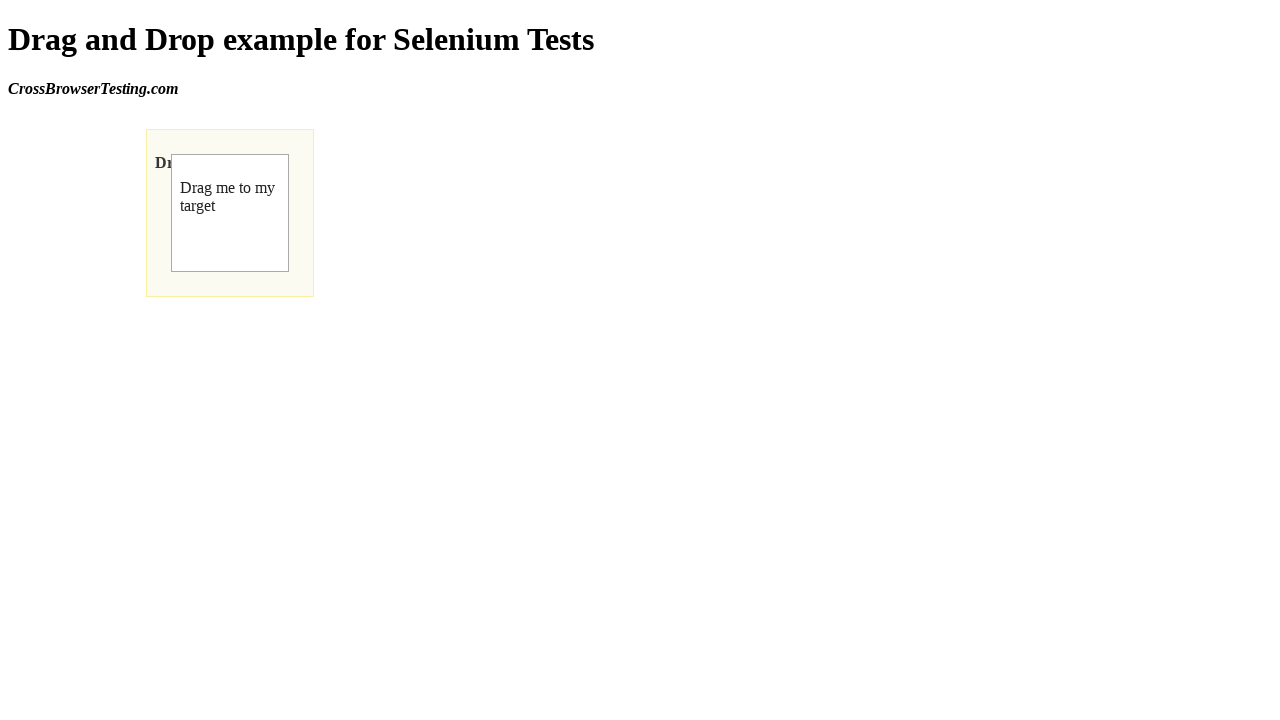